Tests dynamic loading functionality by clicking a Start button and waiting for "Hello World!" text to appear after loading completes

Starting URL: https://the-internet.herokuapp.com/dynamic_loading/1

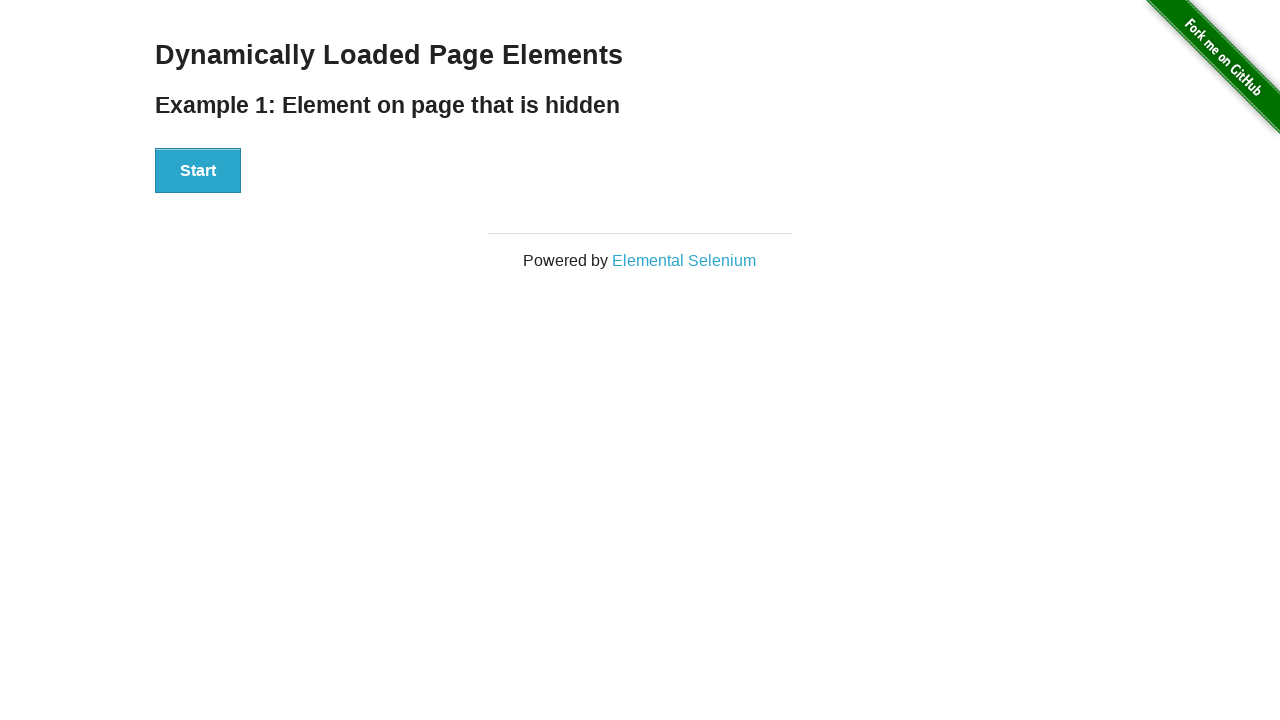

Clicked Start button to trigger dynamic loading at (198, 171) on xpath=//div[@id='start']//button
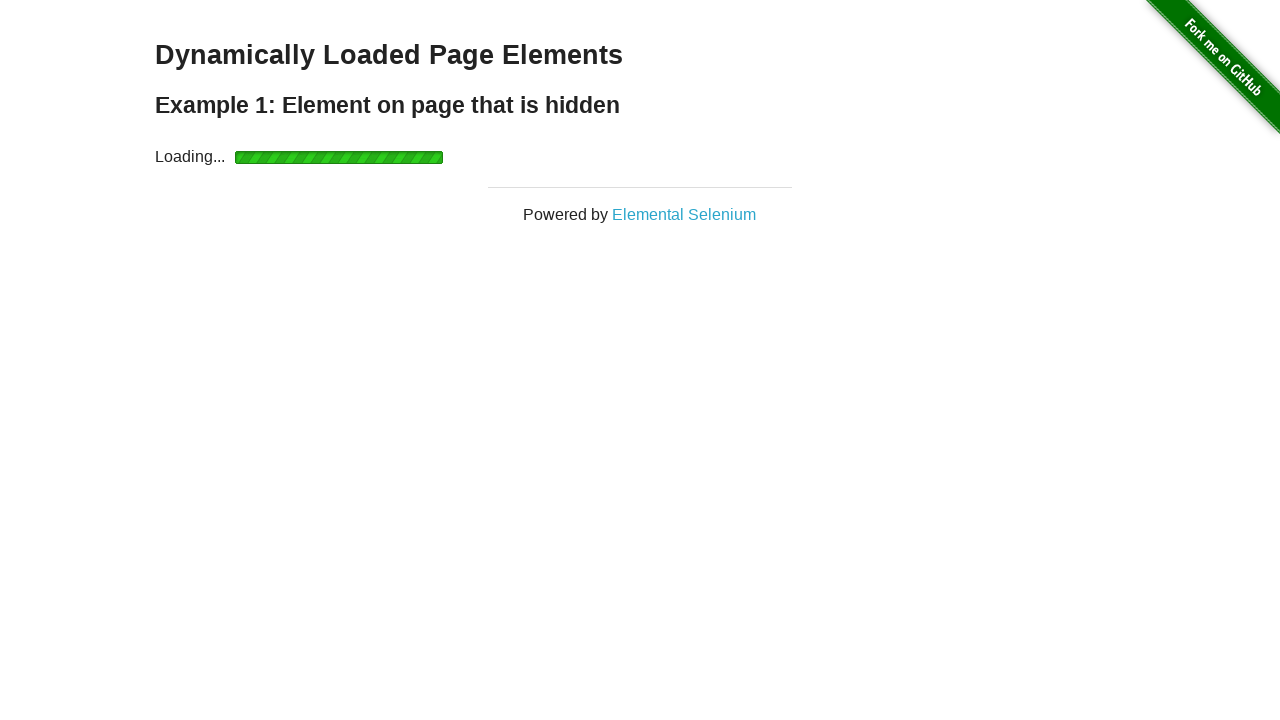

Hello World! text appeared after loading completed
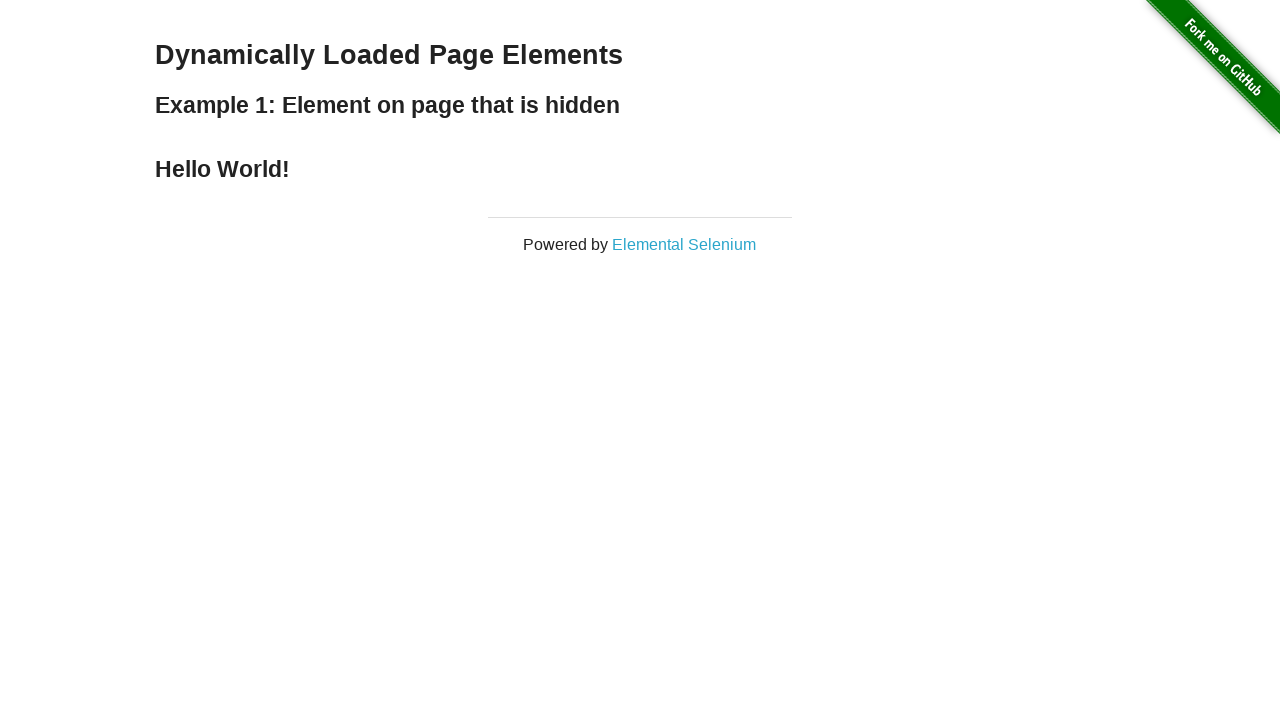

Verified that Hello World! text content matches expected value
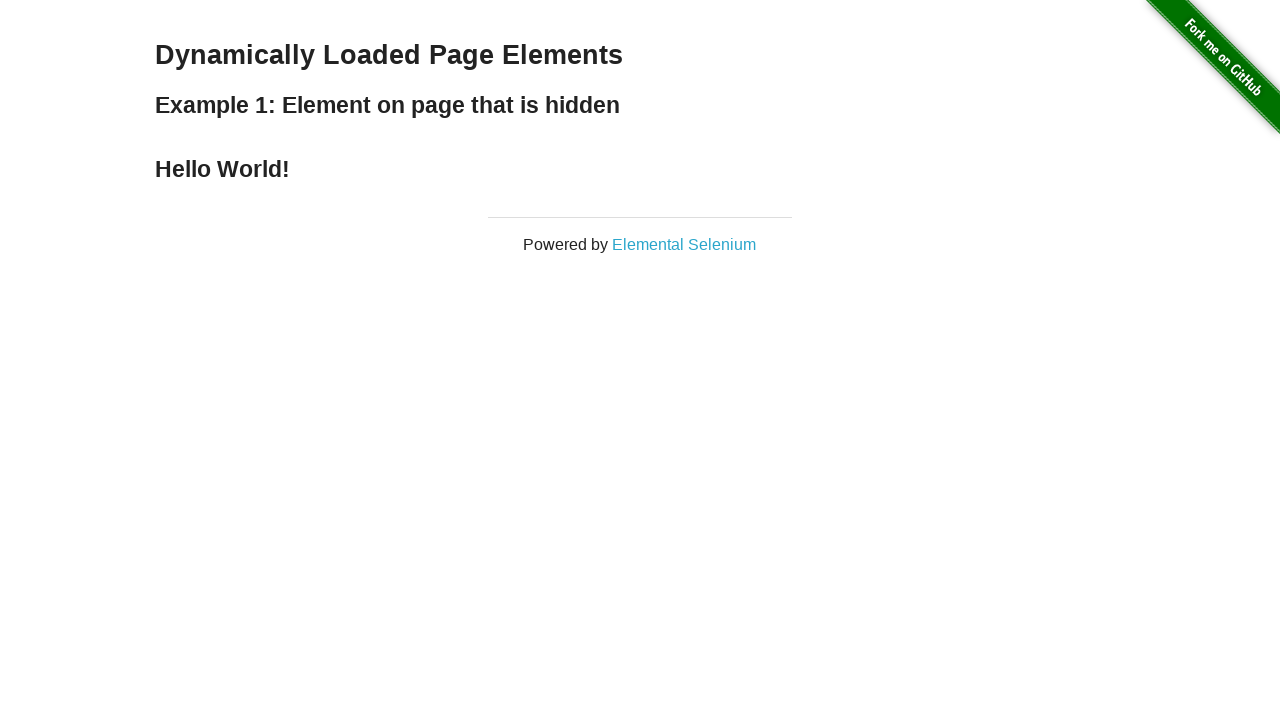

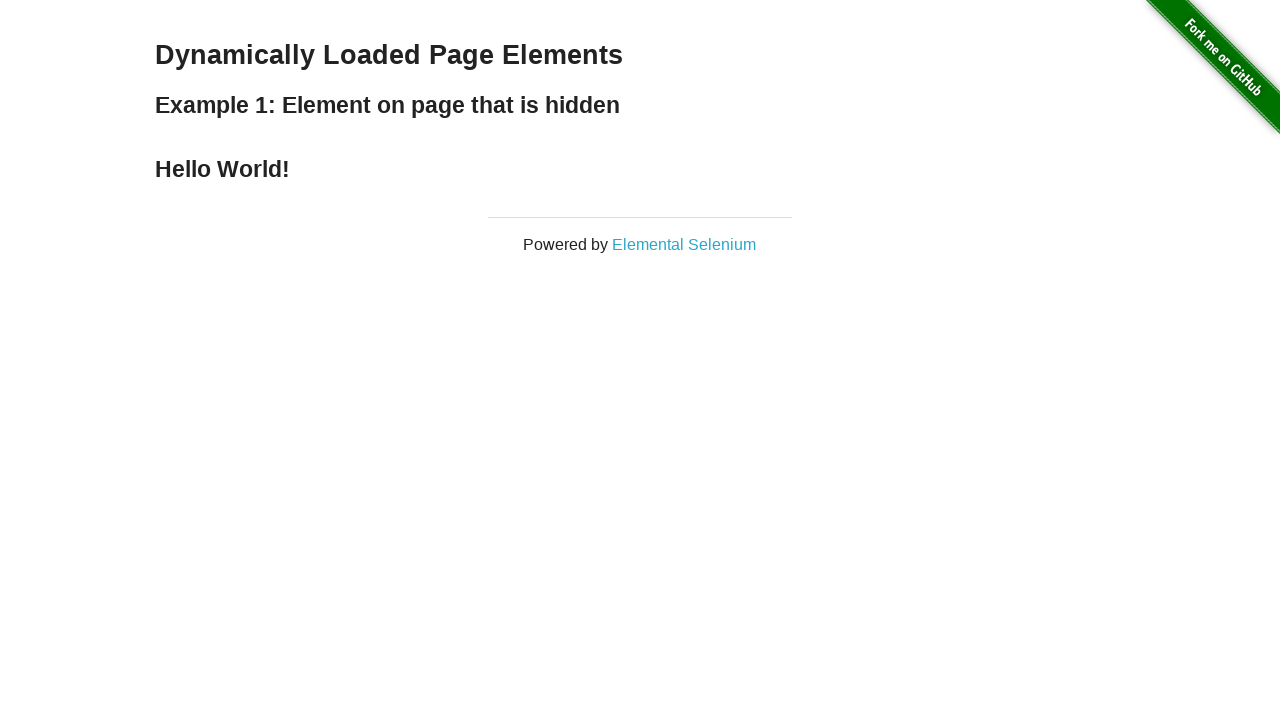